Tests slider interaction by dragging the slider handle to a specific position

Starting URL: http://jqueryui.com/slider/

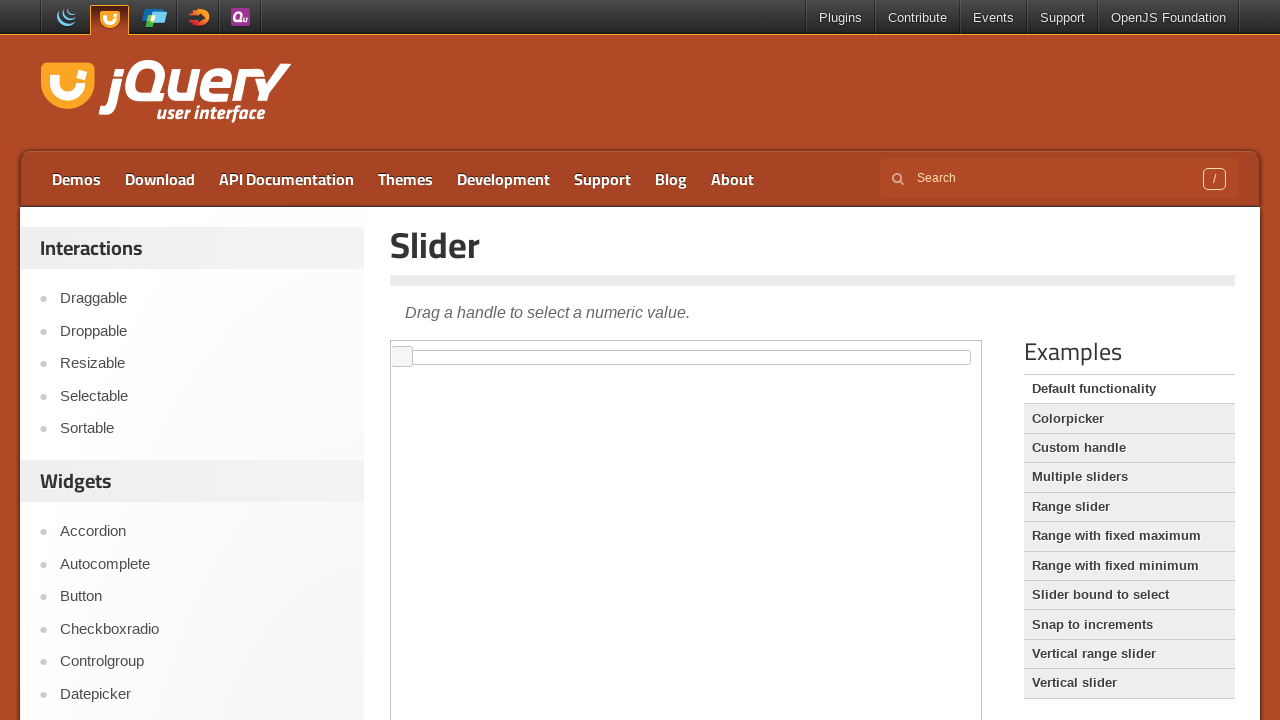

Located slider handle in iframe
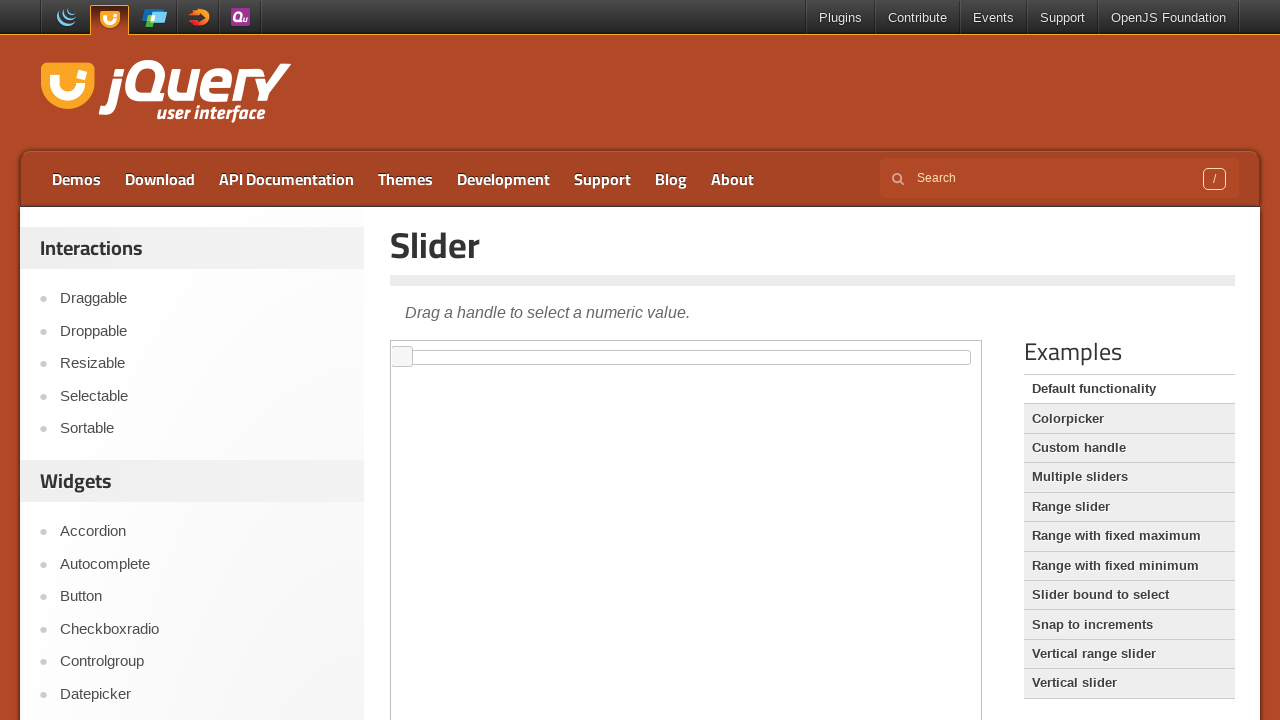

Retrieved bounding box of slider handle
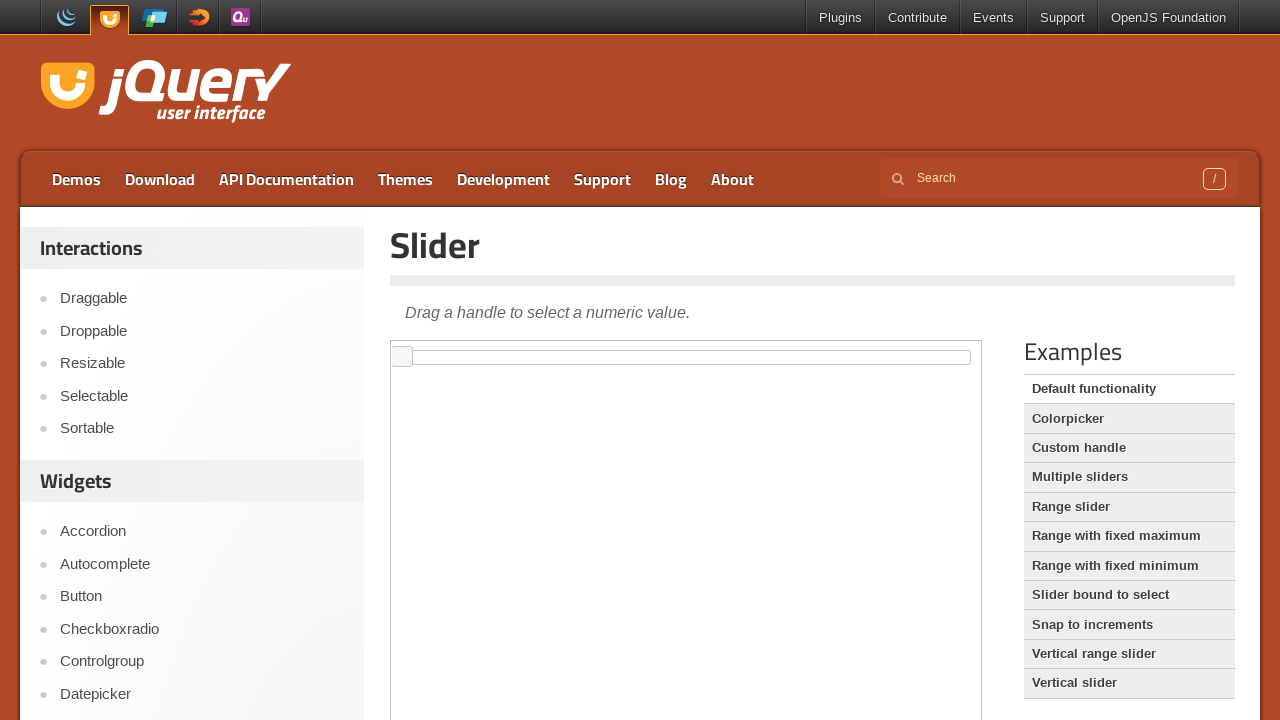

Moved mouse to slider handle center position at (402, 357)
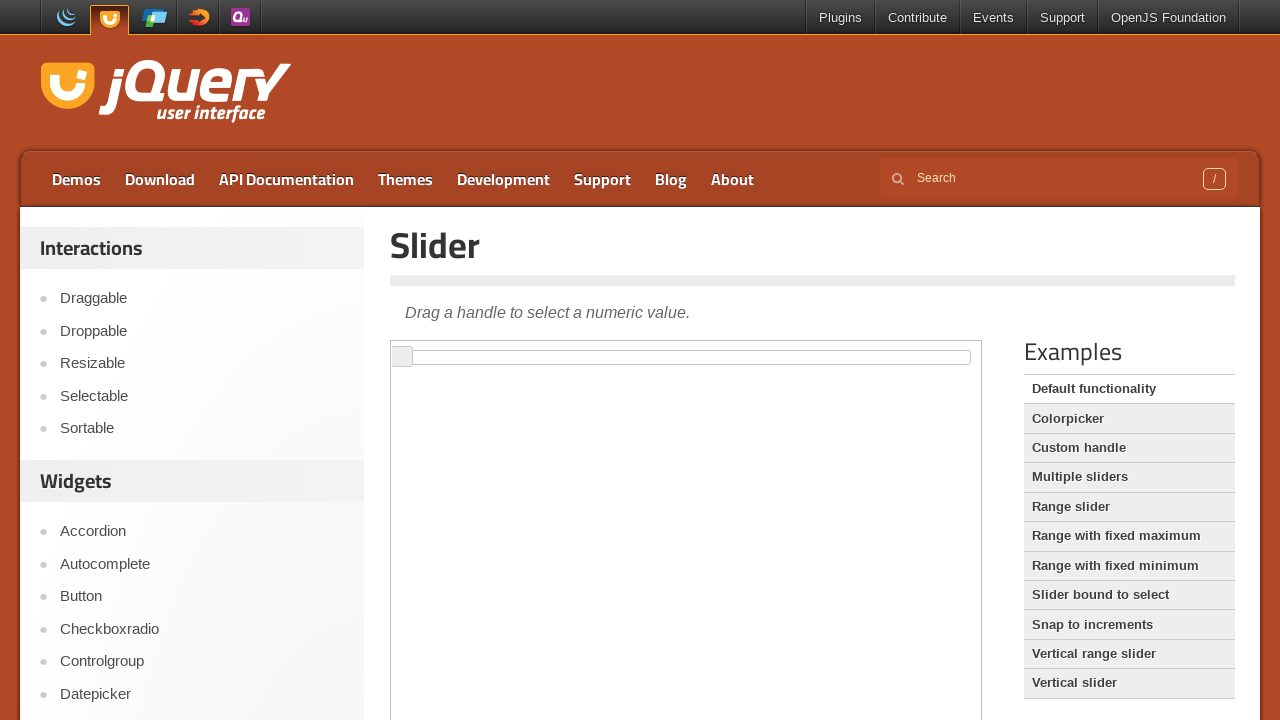

Pressed mouse button down on slider handle at (402, 357)
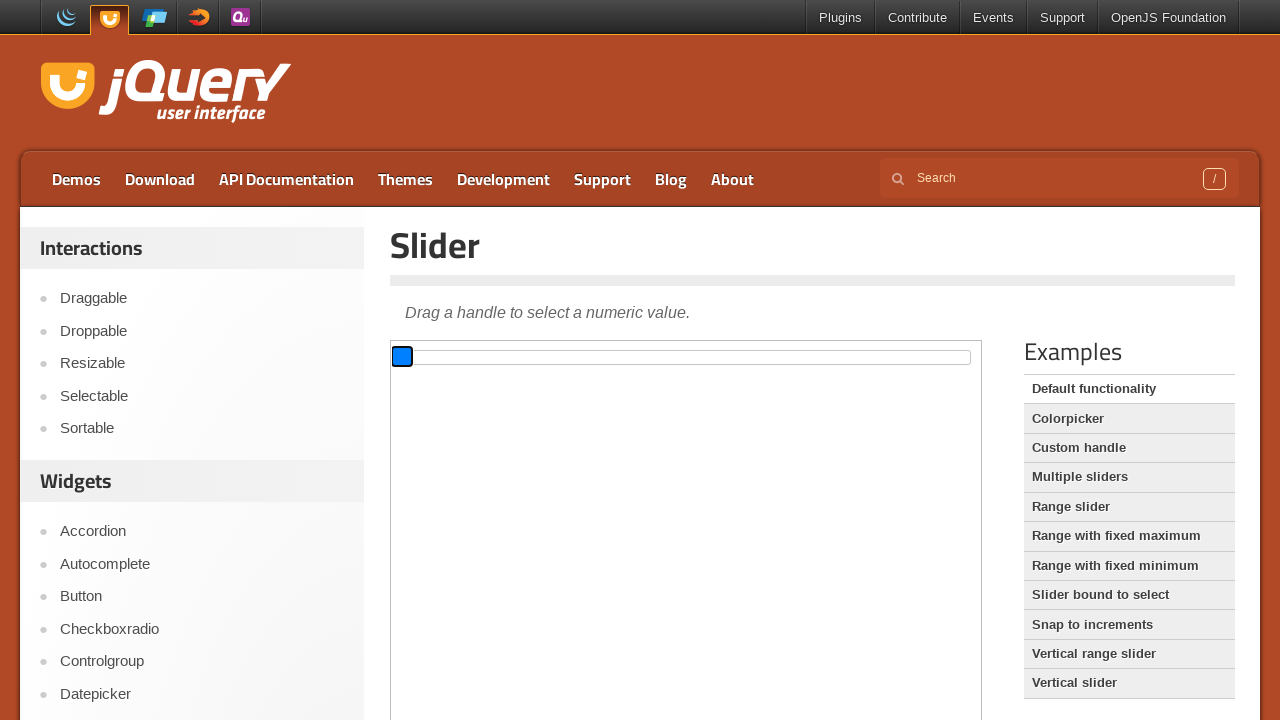

Dragged slider handle 100 pixels to the right at (502, 357)
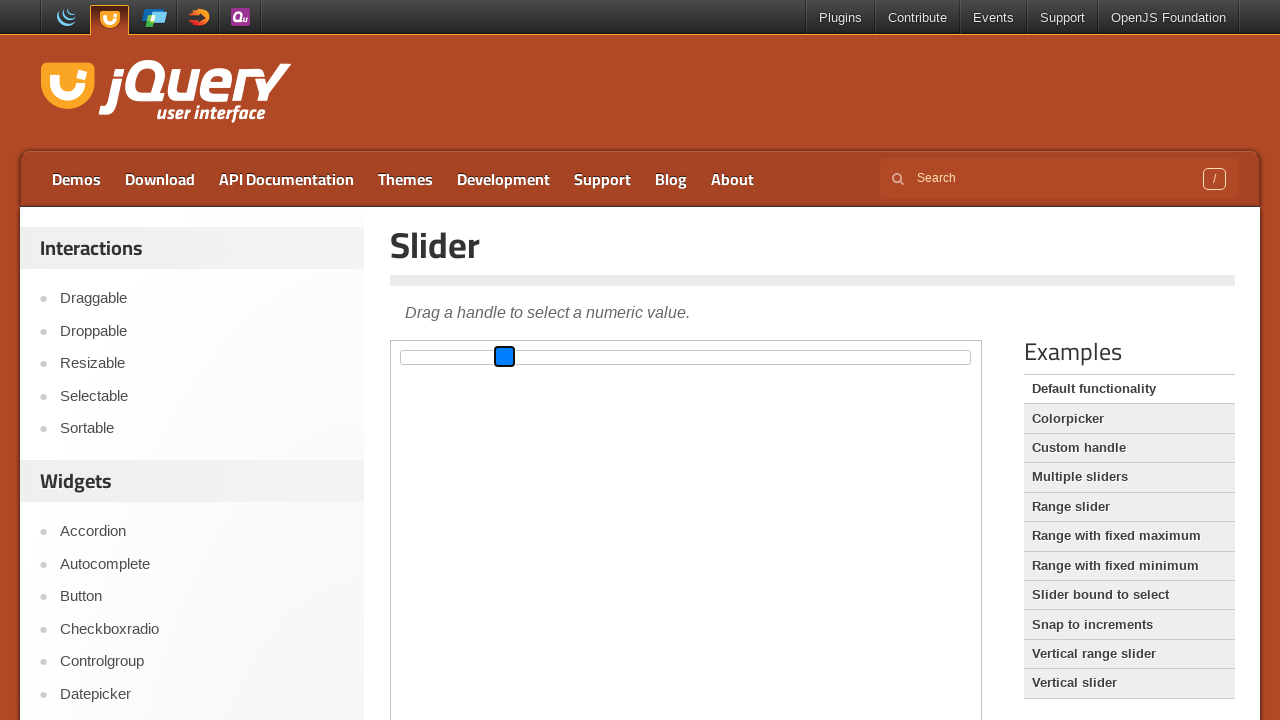

Released mouse button after dragging slider at (502, 357)
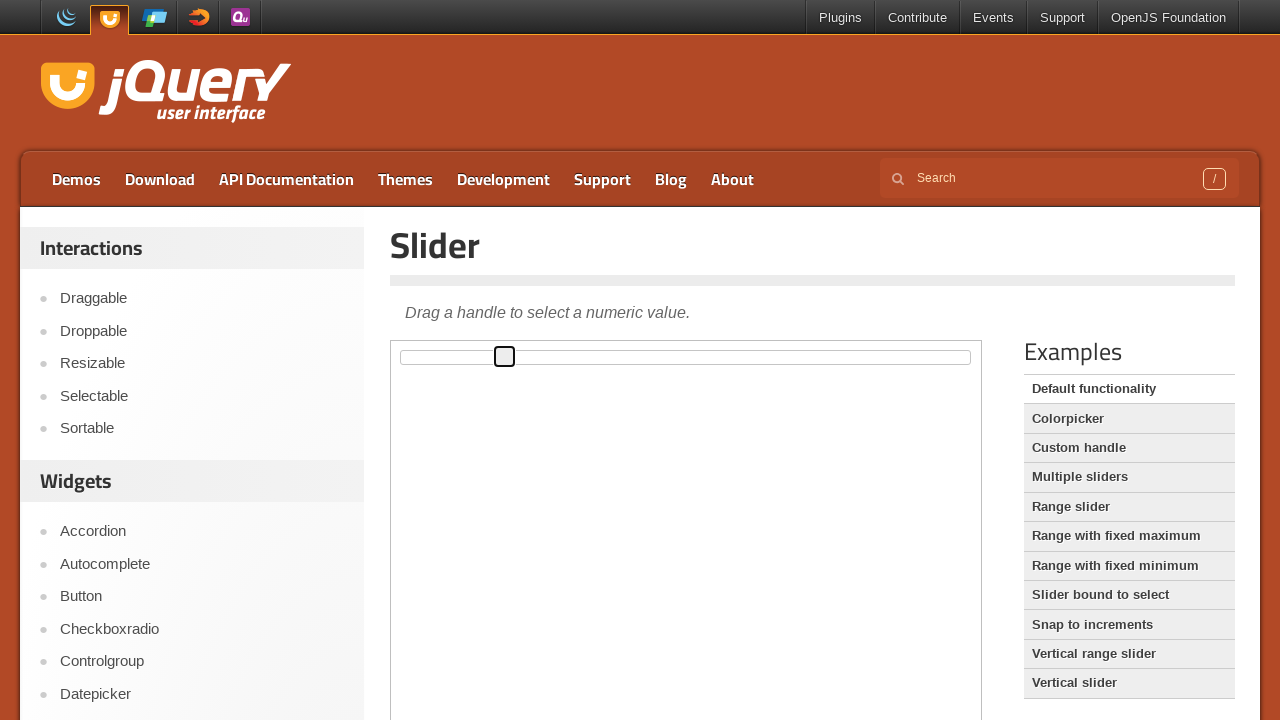

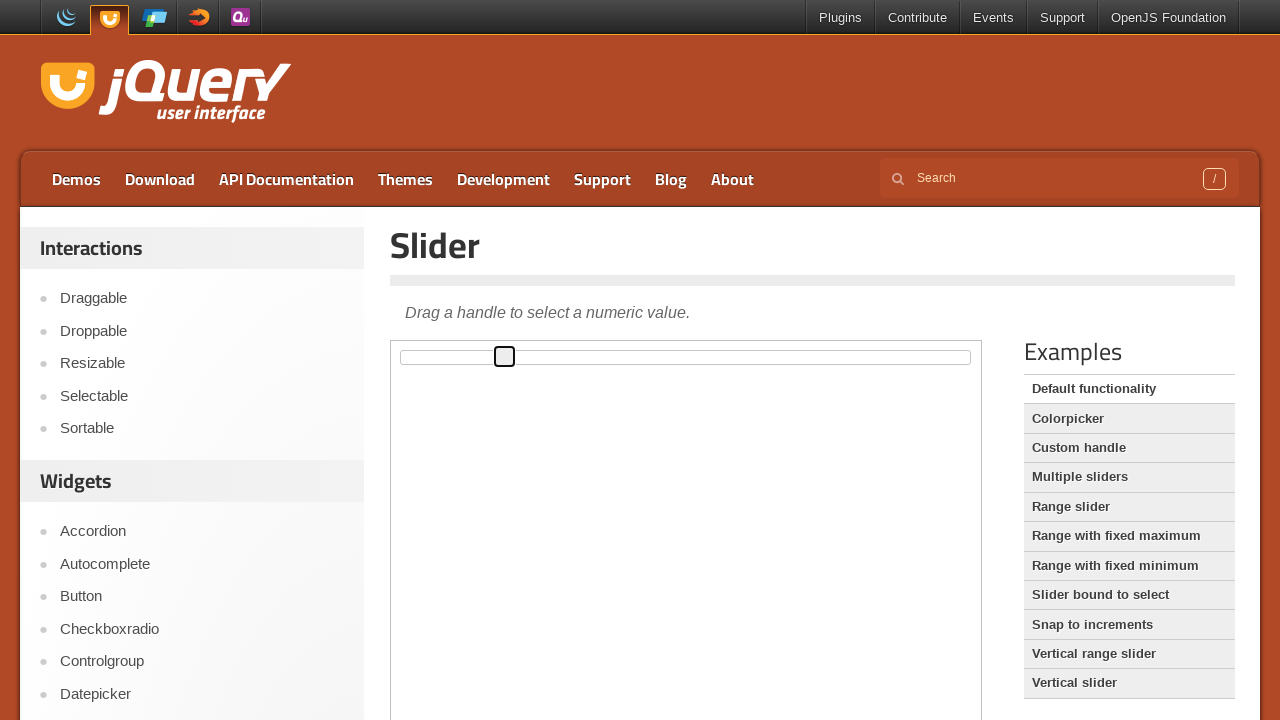